Tests timed alert by clicking a button that triggers an alert after a delay, then waits for and accepts the alert

Starting URL: https://demoqa.com/alerts

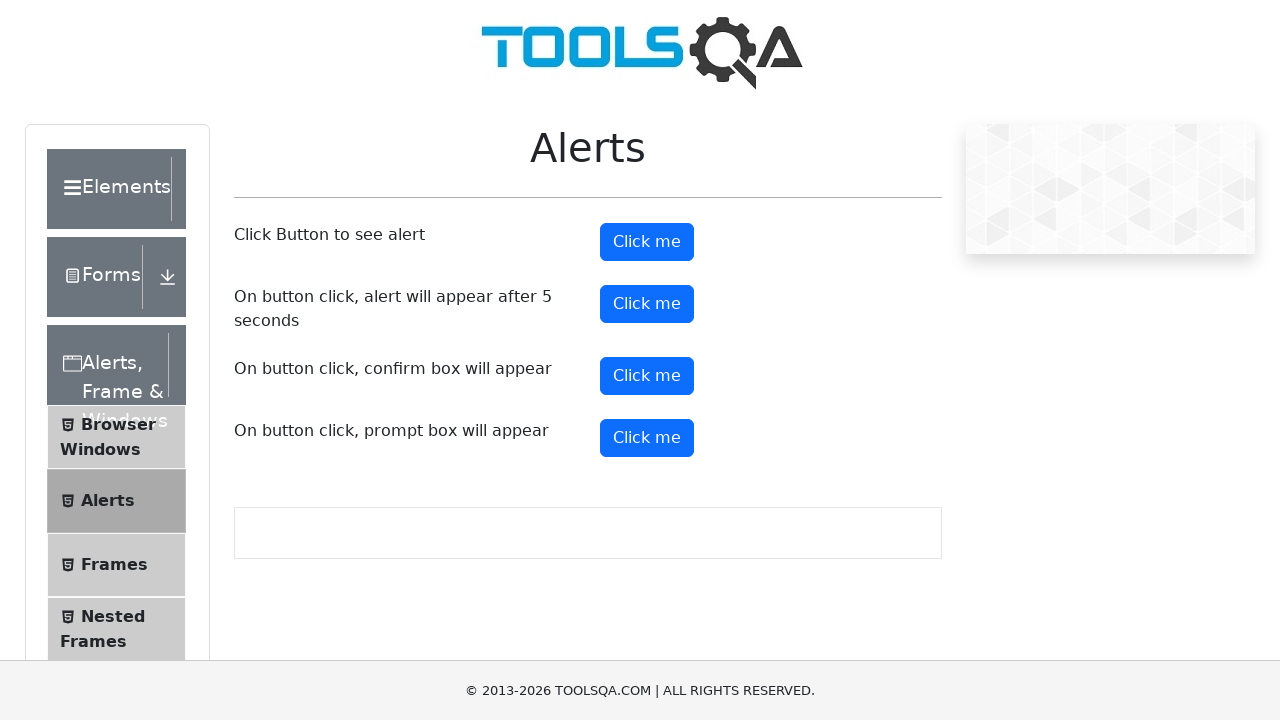

Set up dialog handler to accept timed alert
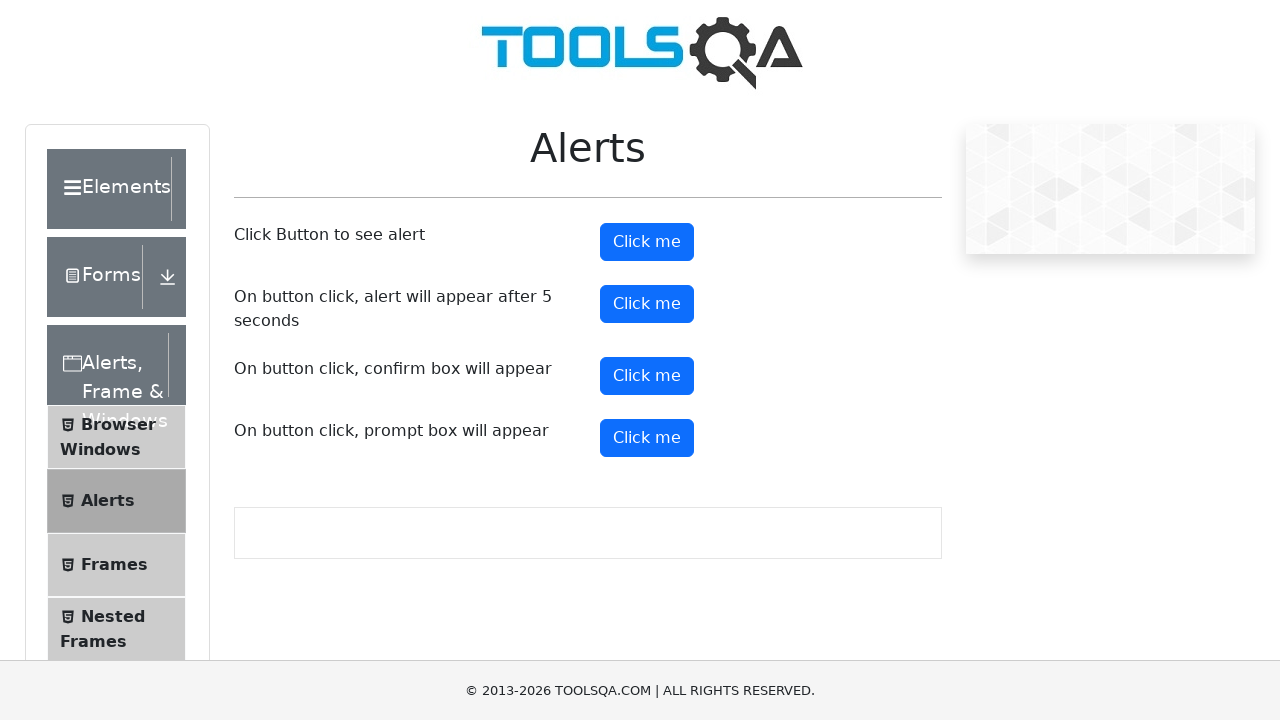

Clicked the timer alert button at (647, 304) on #timerAlertButton
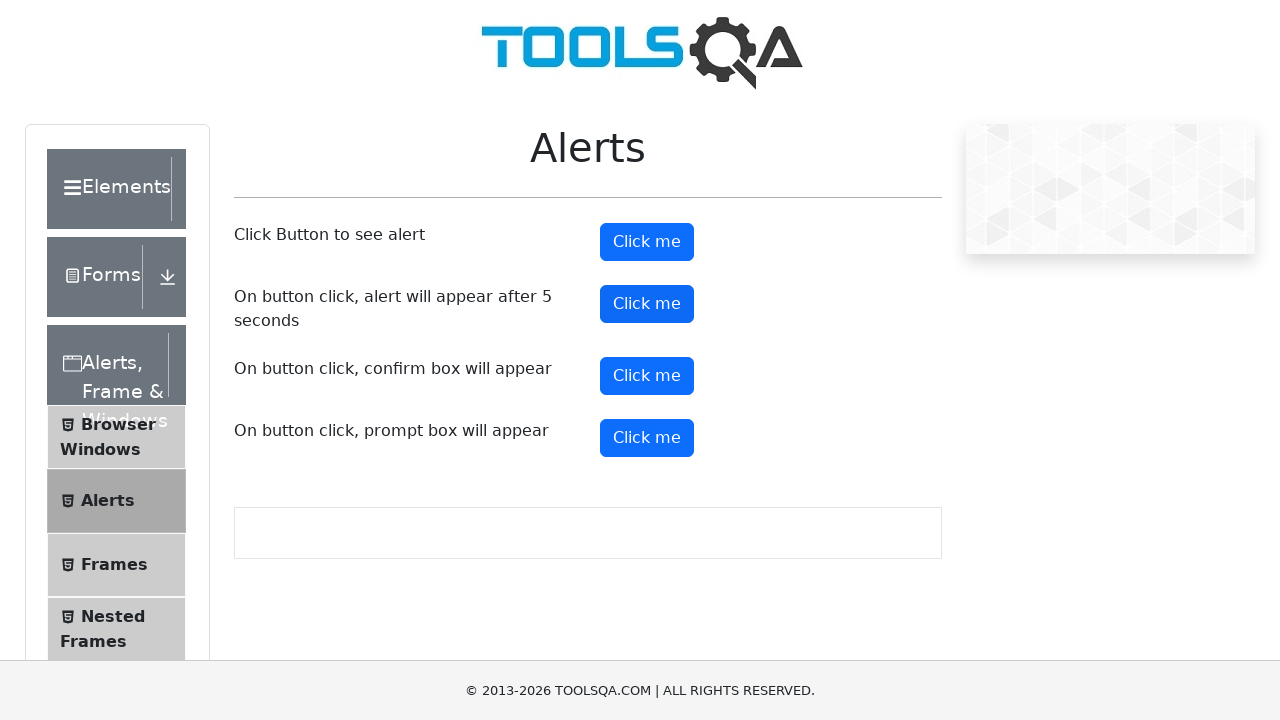

Waited 6 seconds for timed alert to appear and be accepted
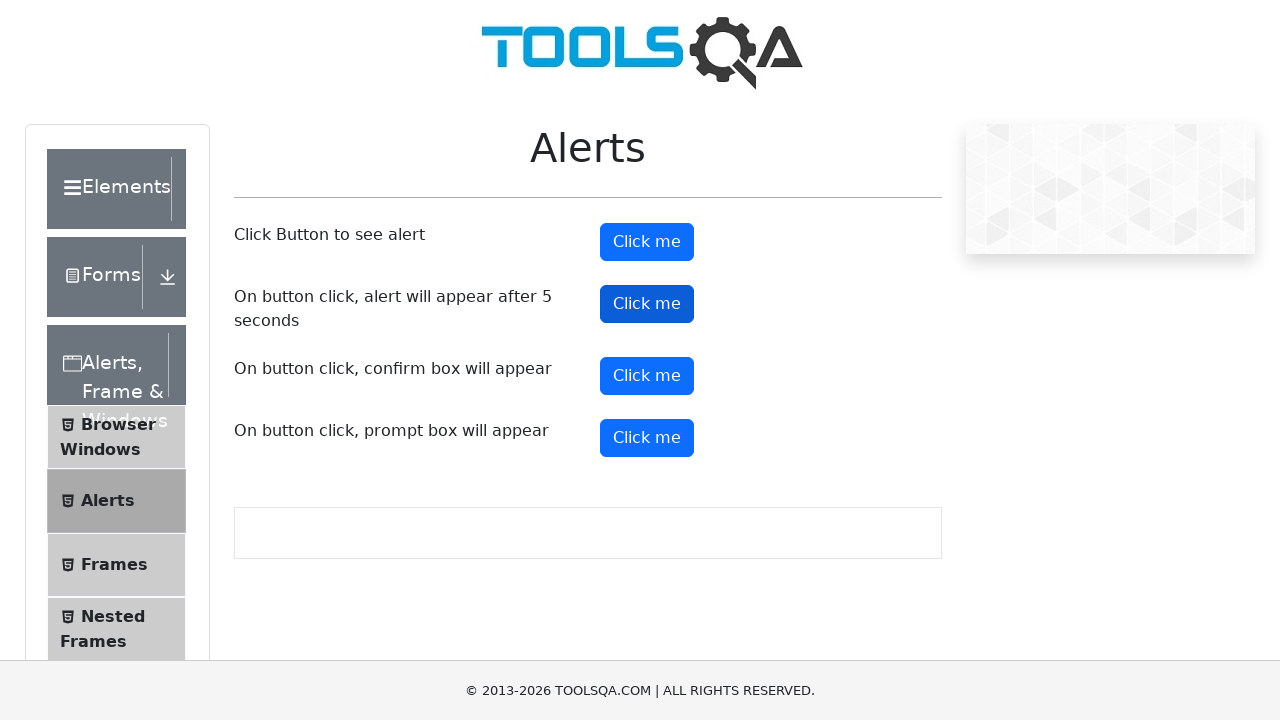

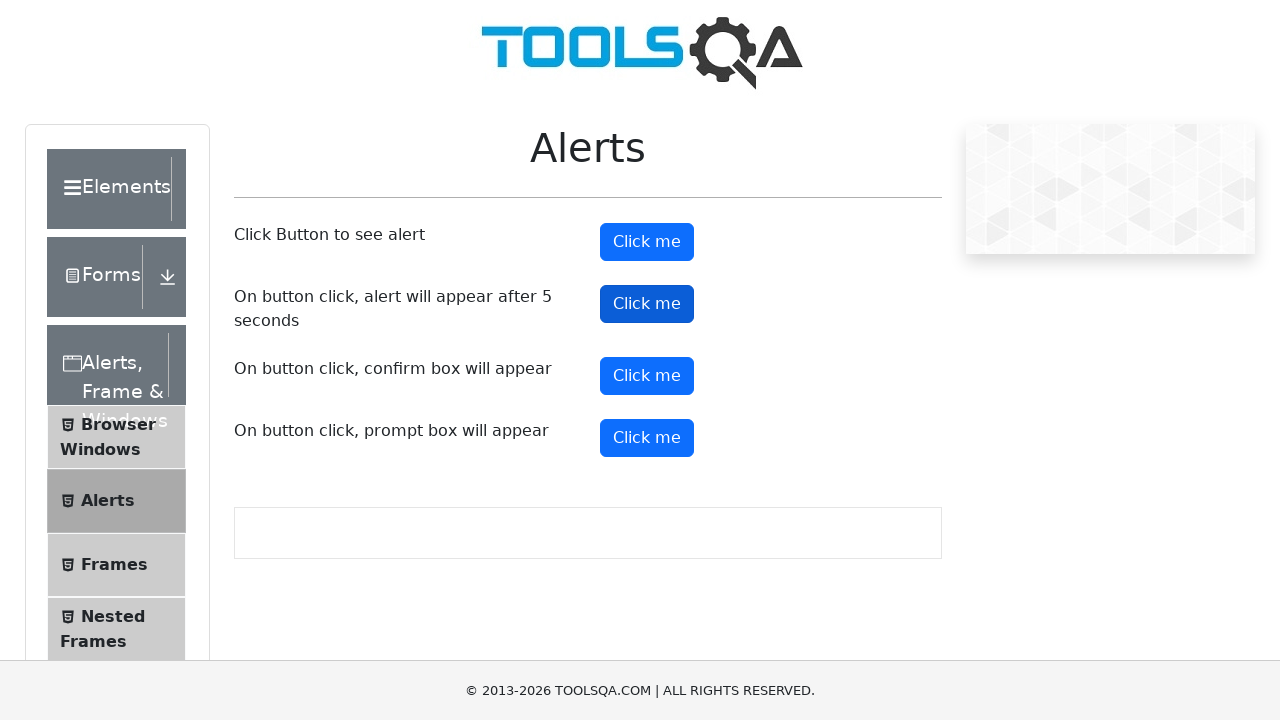